Tests that a todo item is removed if an empty text string is entered during editing.

Starting URL: https://demo.playwright.dev/todomvc

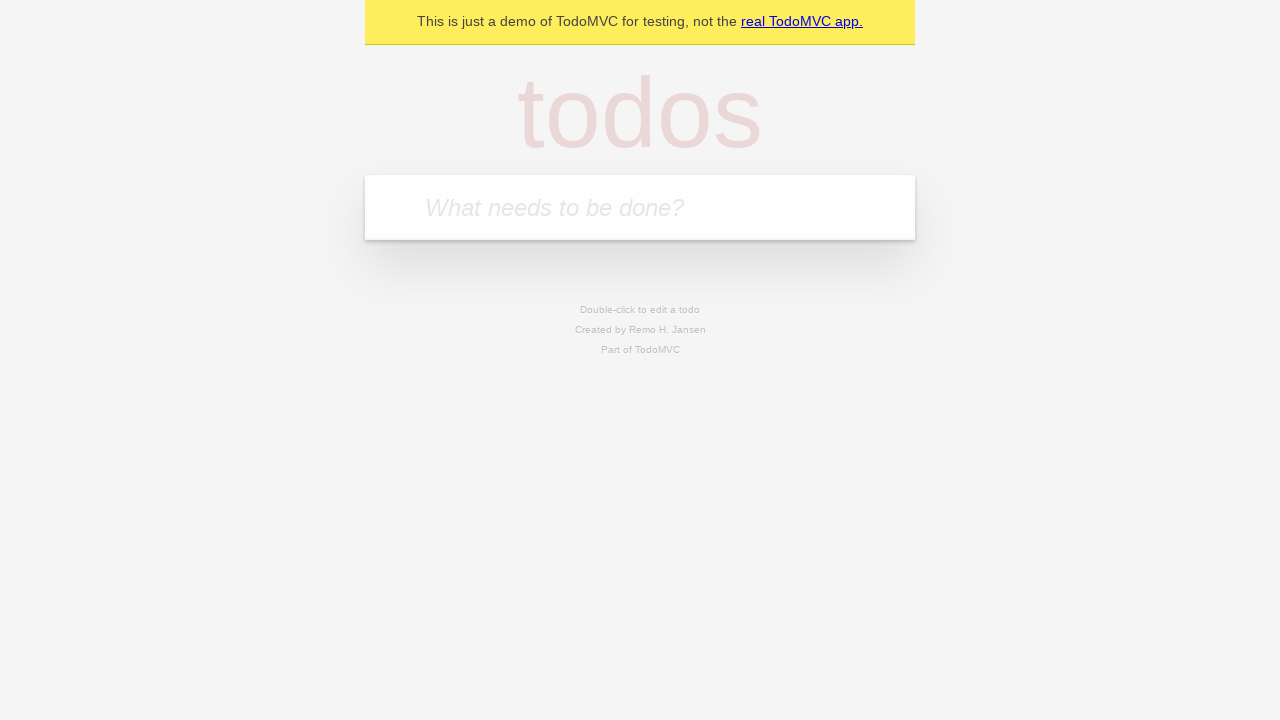

Filled first todo input with 'buy some cheese' on .new-todo
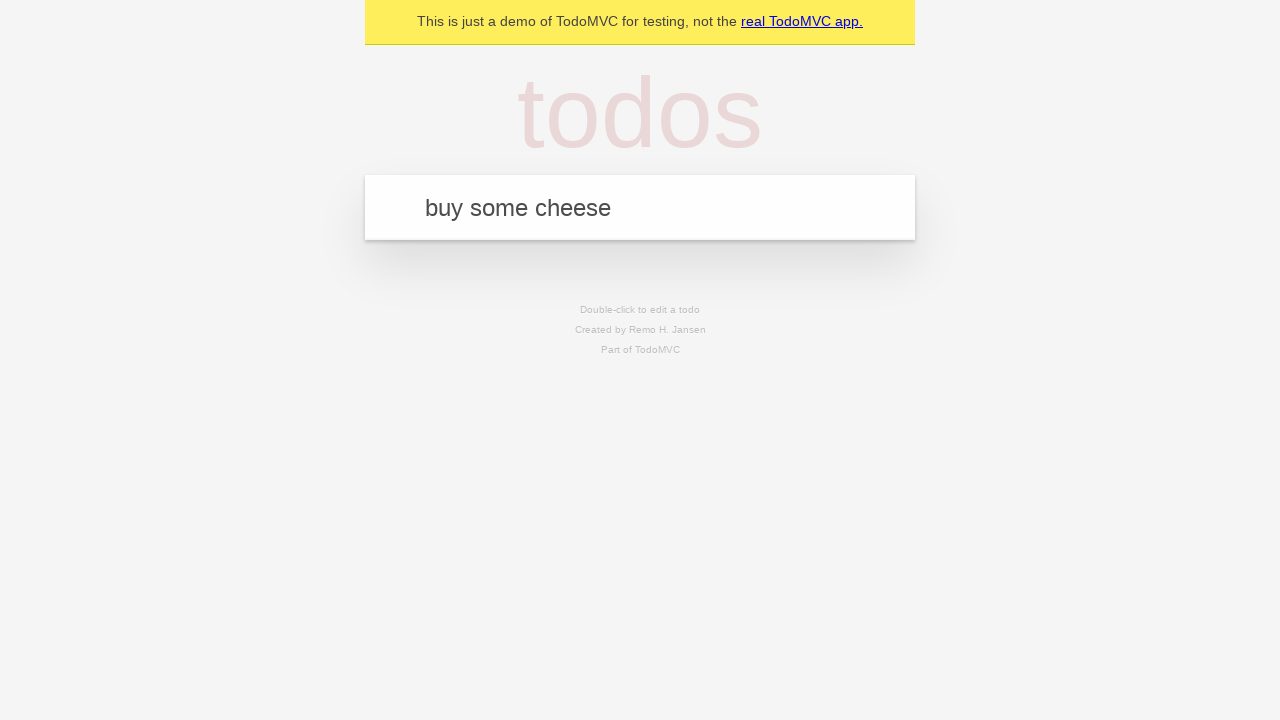

Pressed Enter to add first todo item on .new-todo
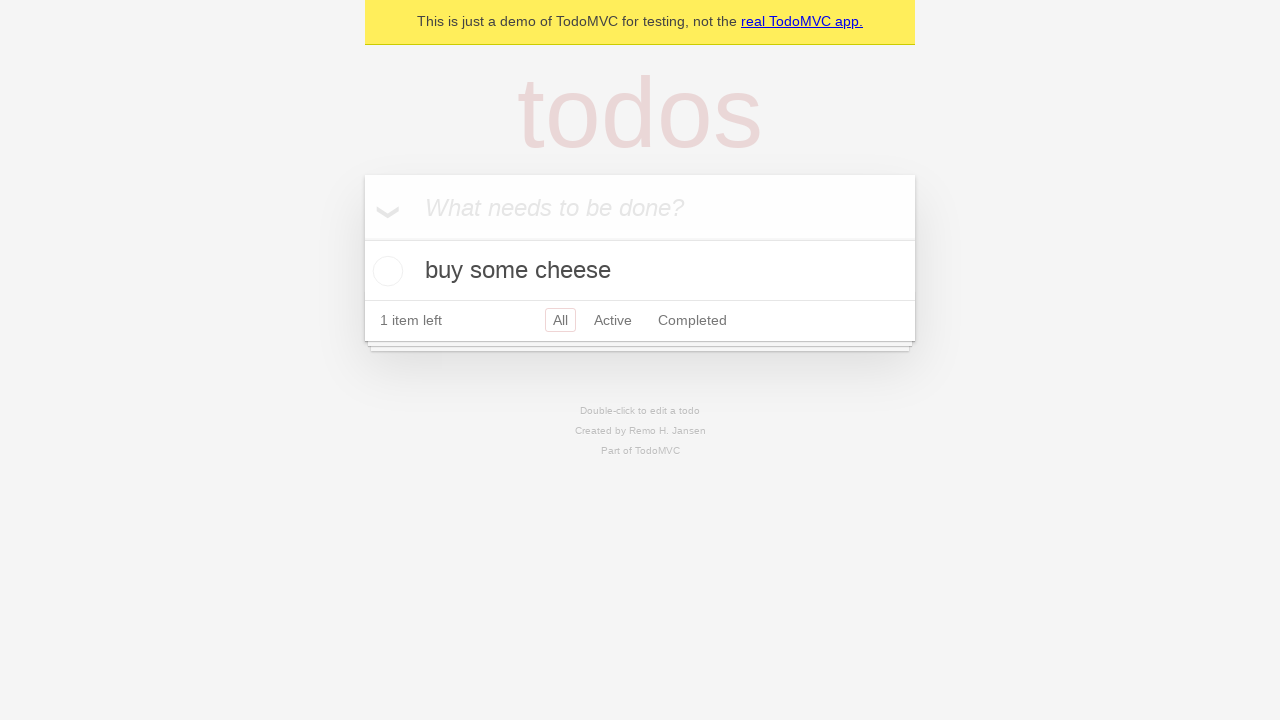

Filled second todo input with 'feed the cat' on .new-todo
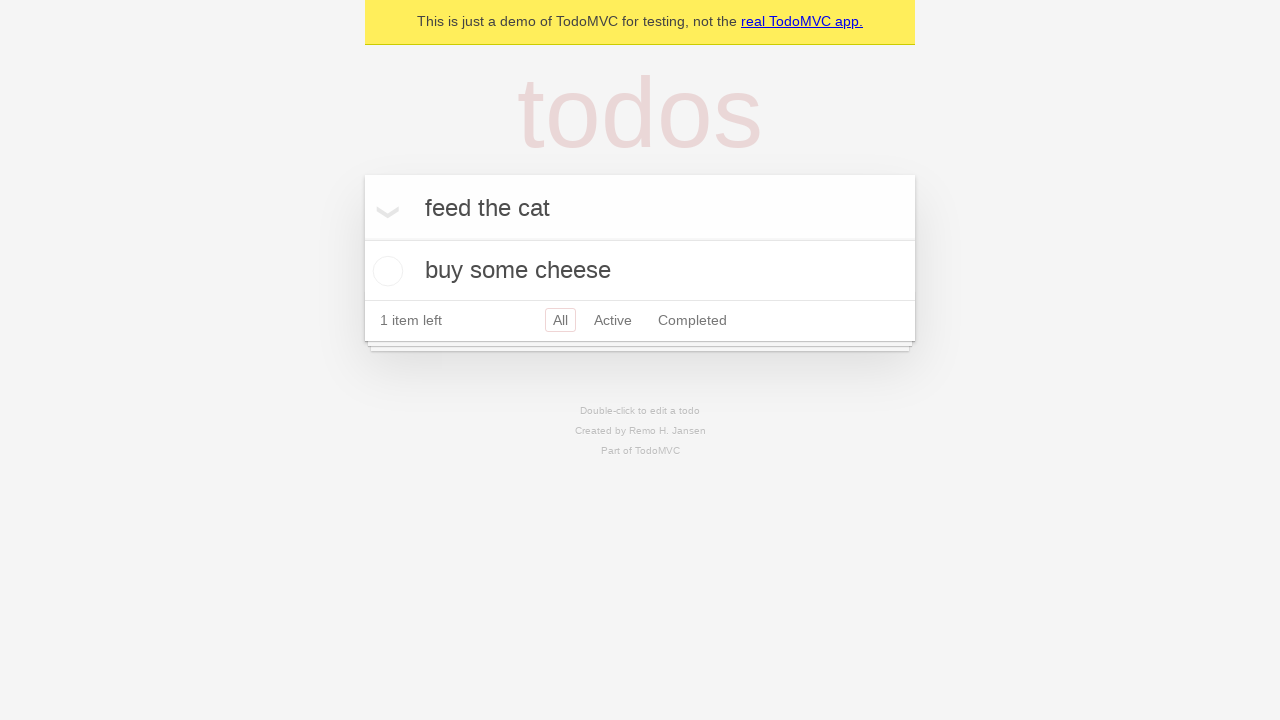

Pressed Enter to add second todo item on .new-todo
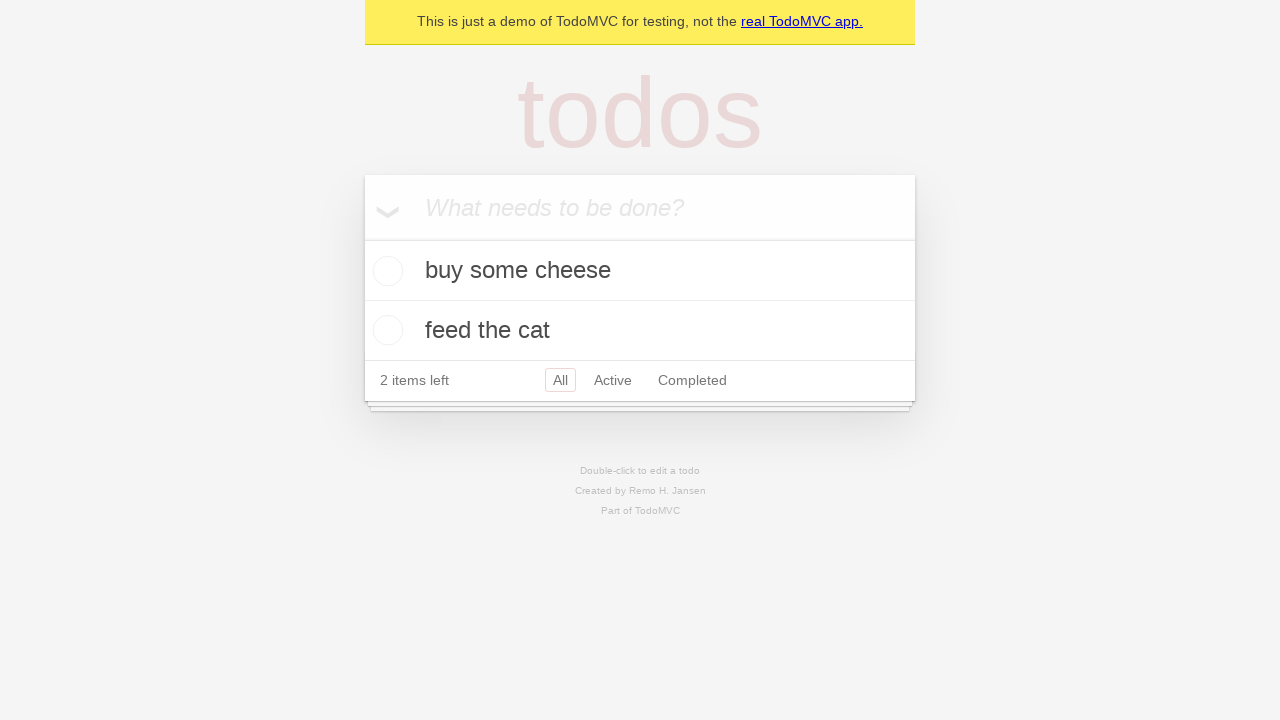

Filled third todo input with 'book a doctors appointment' on .new-todo
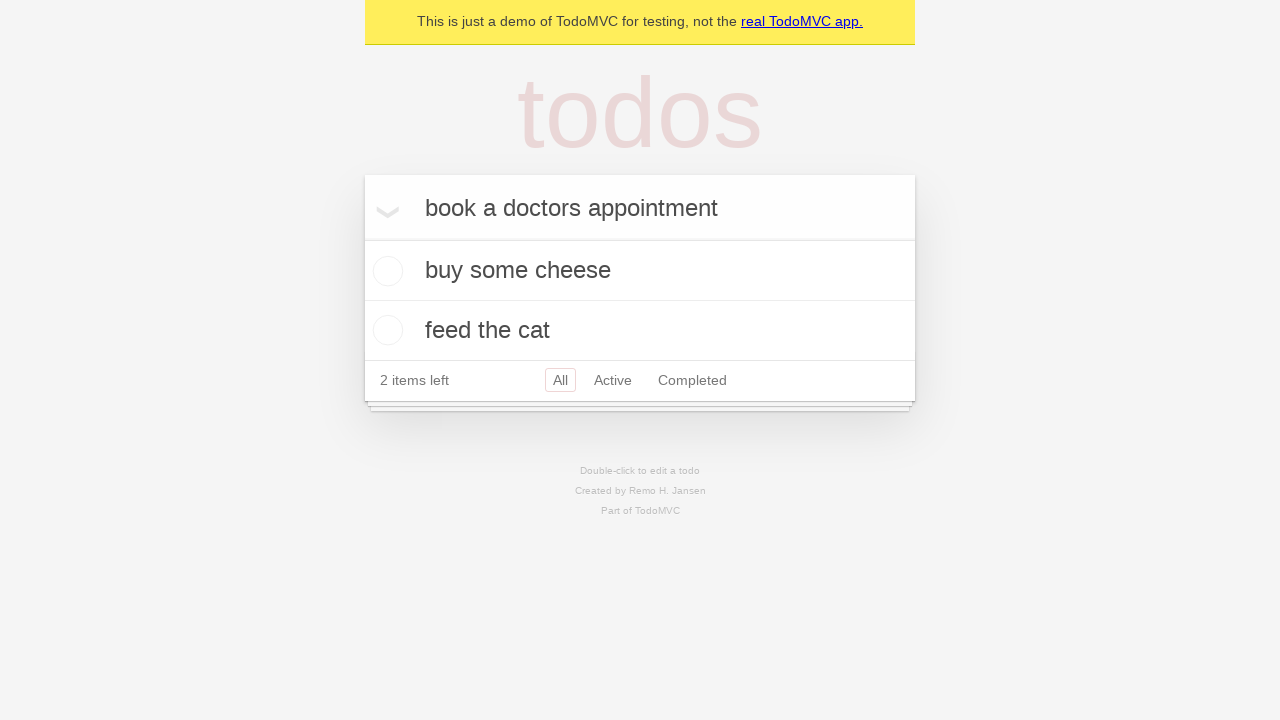

Pressed Enter to add third todo item on .new-todo
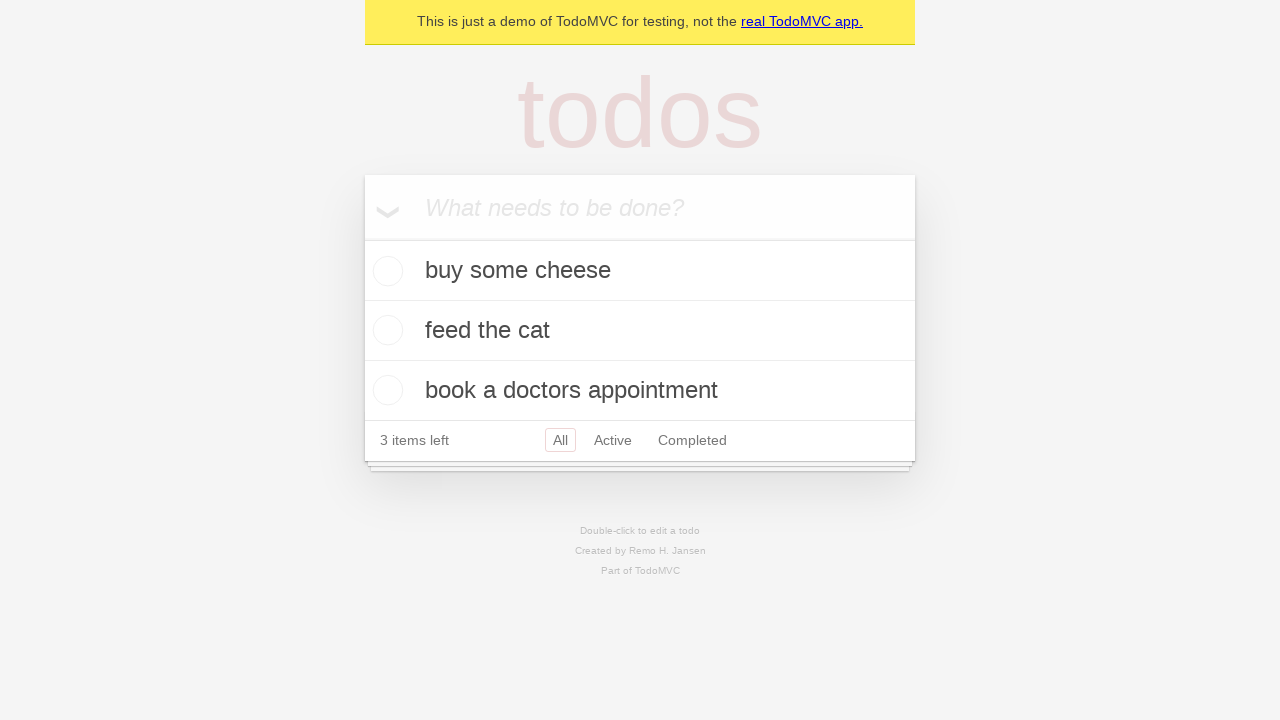

Waited for all three todo items to load
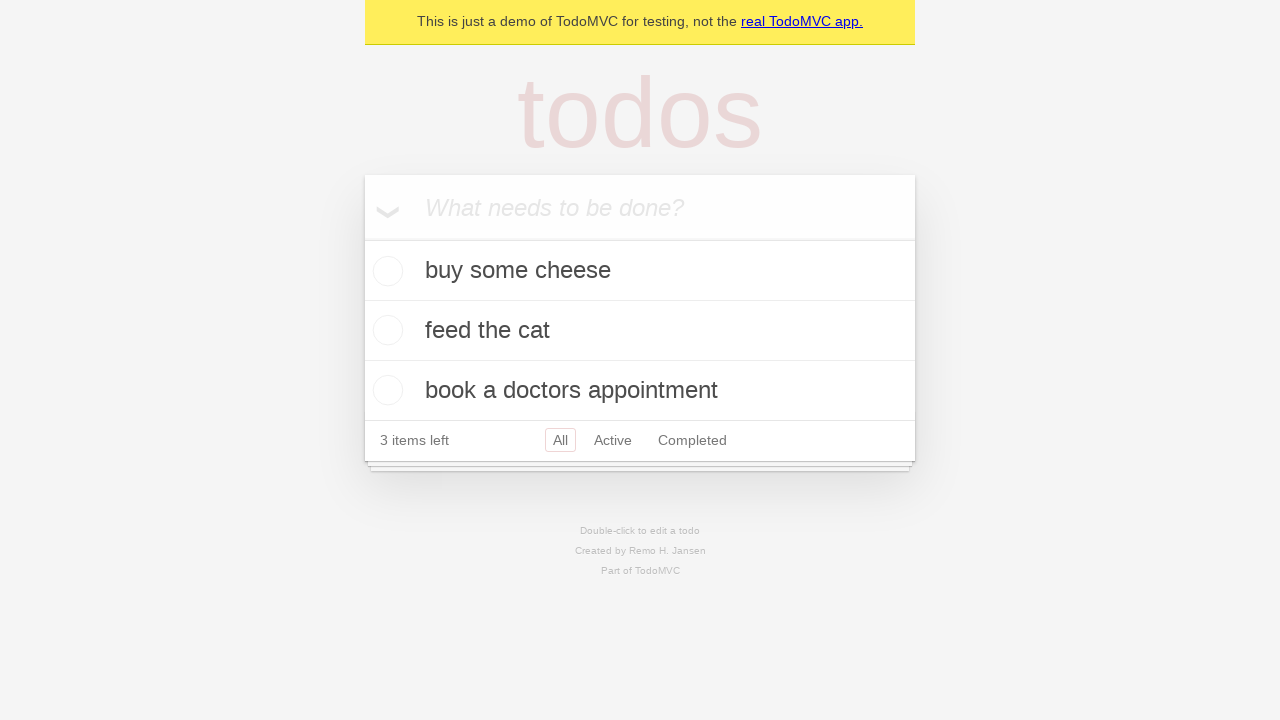

Double-clicked second todo item to enter edit mode at (640, 331) on .todo-list li >> nth=1
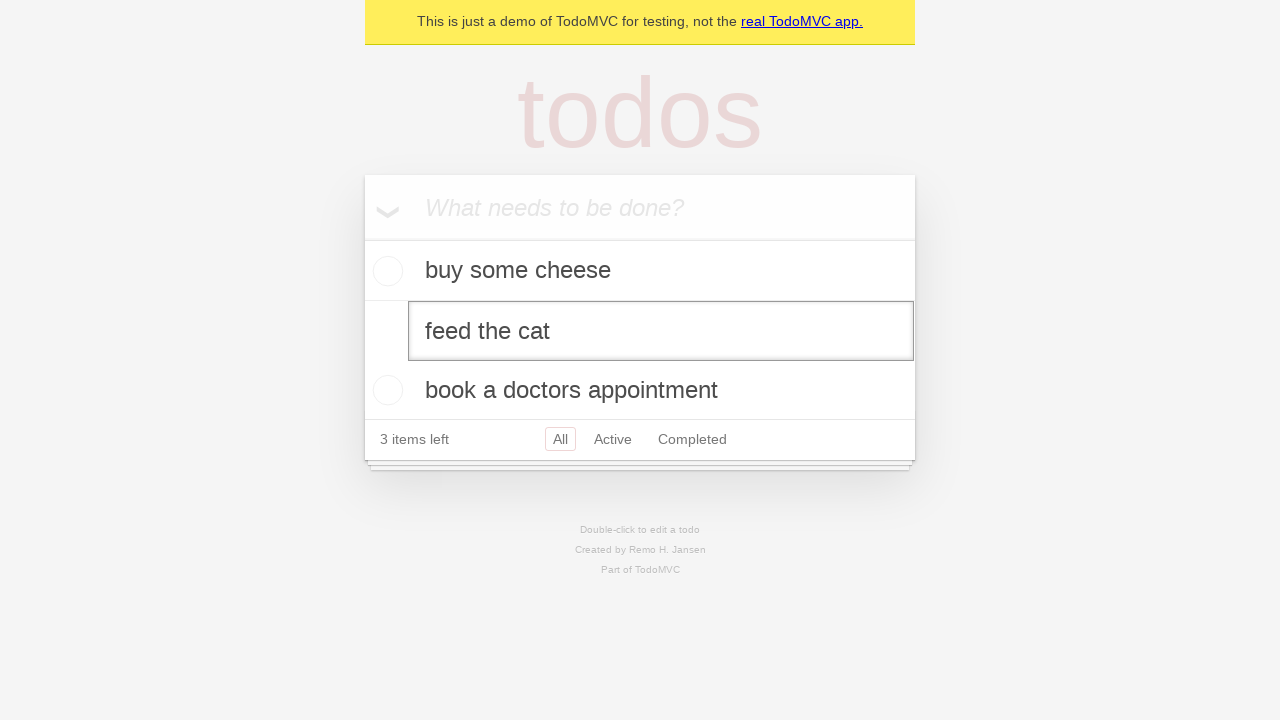

Cleared the edit field by filling with empty string on .todo-list li >> nth=1 >> .edit
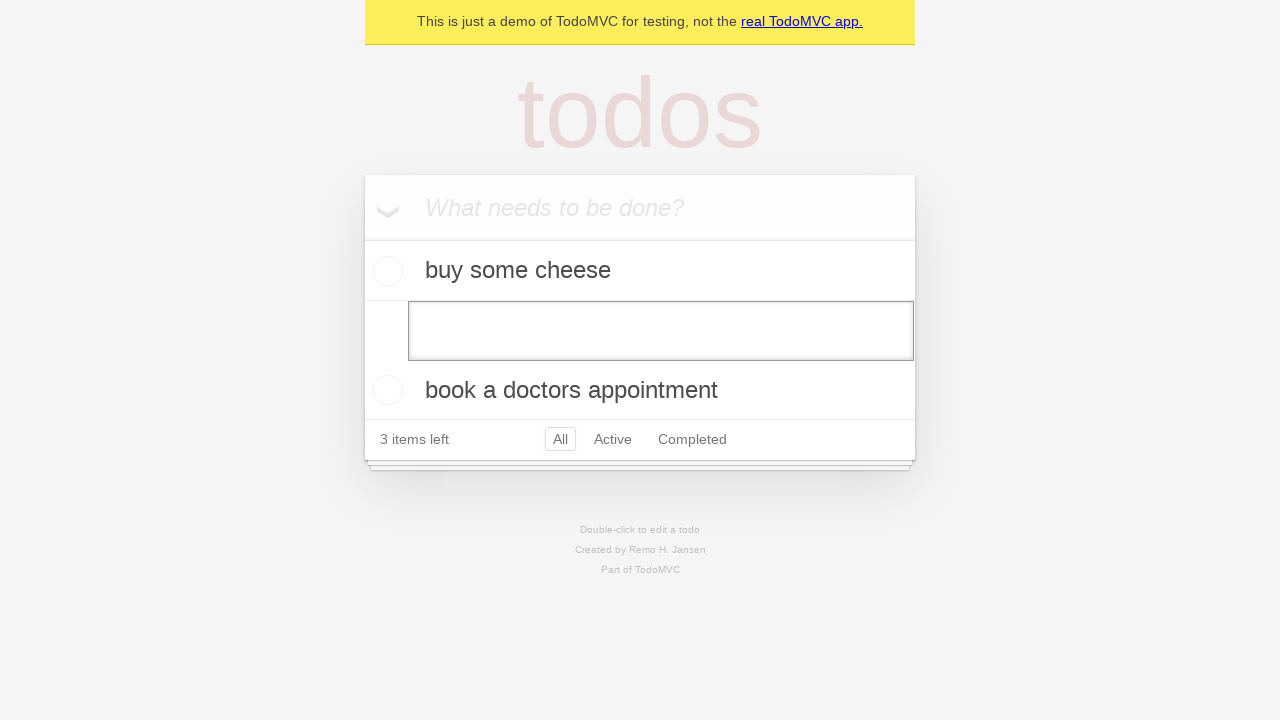

Pressed Enter to confirm empty text, removing the todo item on .todo-list li >> nth=1 >> .edit
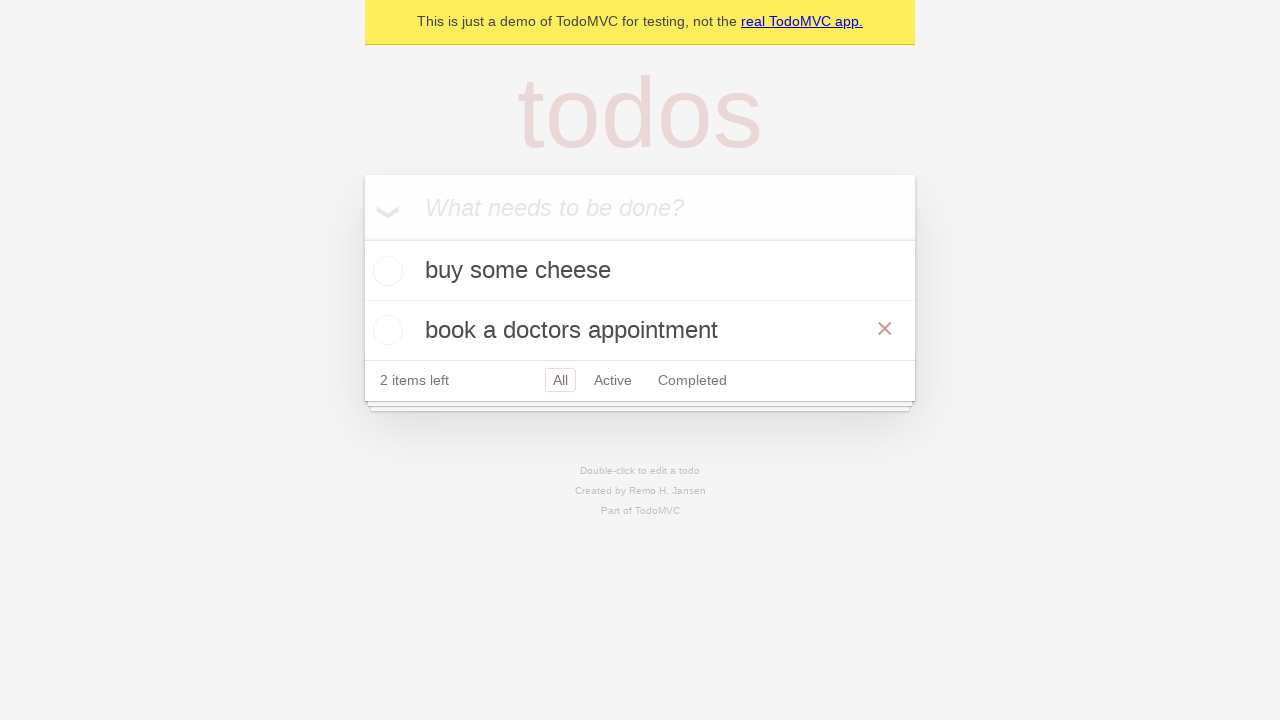

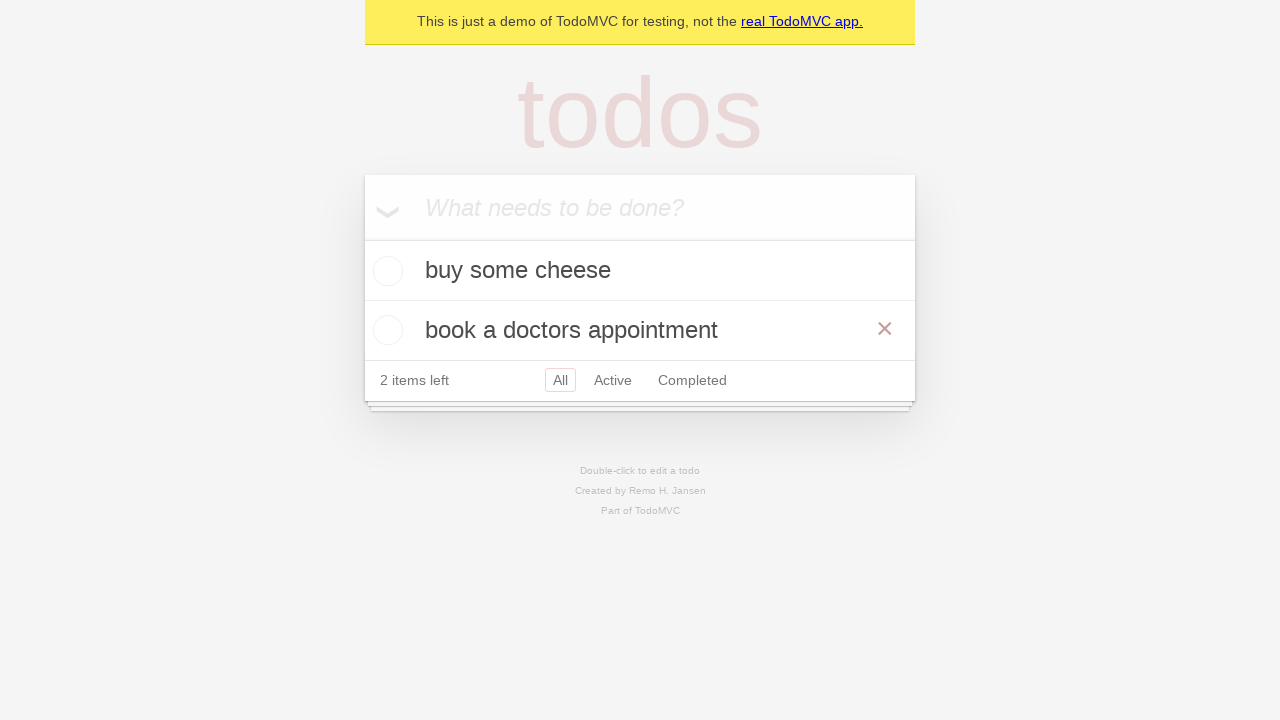